Tests keyboard input events by performing Shift+S to type uppercase 'S', then Ctrl+A to select all, and Ctrl+C to copy

Starting URL: https://v1.training-support.net/selenium/input-events

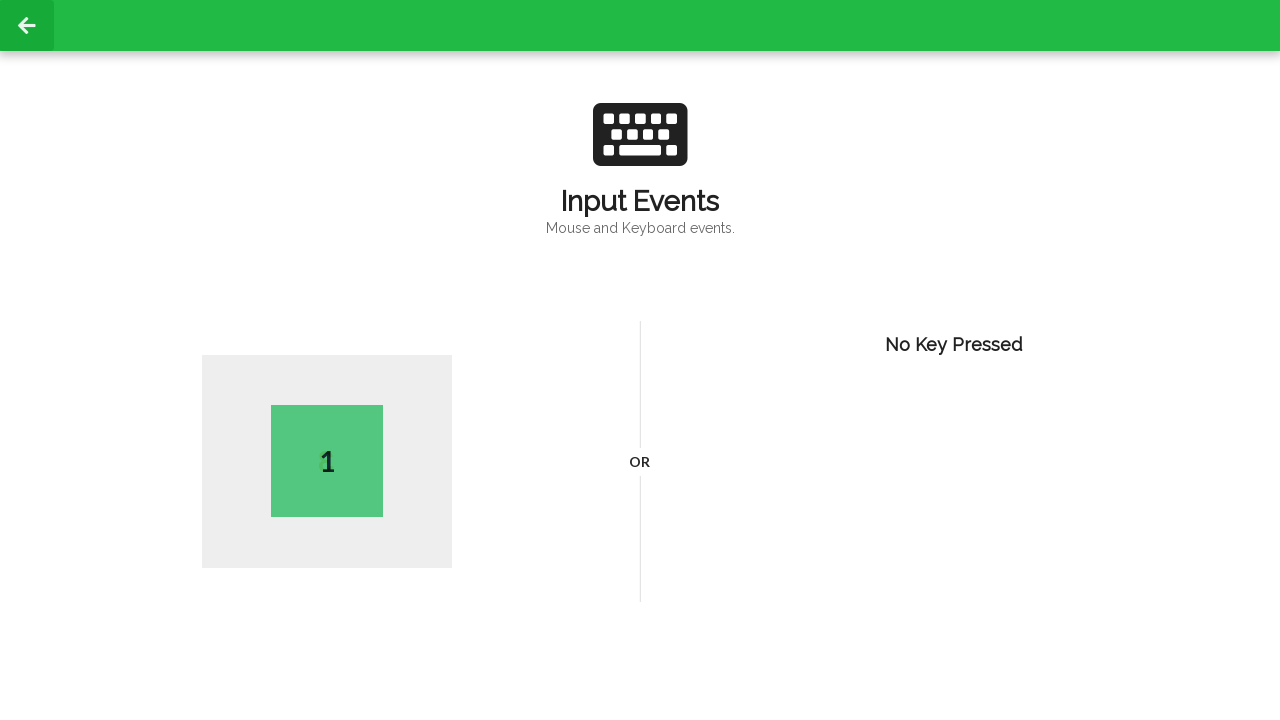

Pressed Shift key down
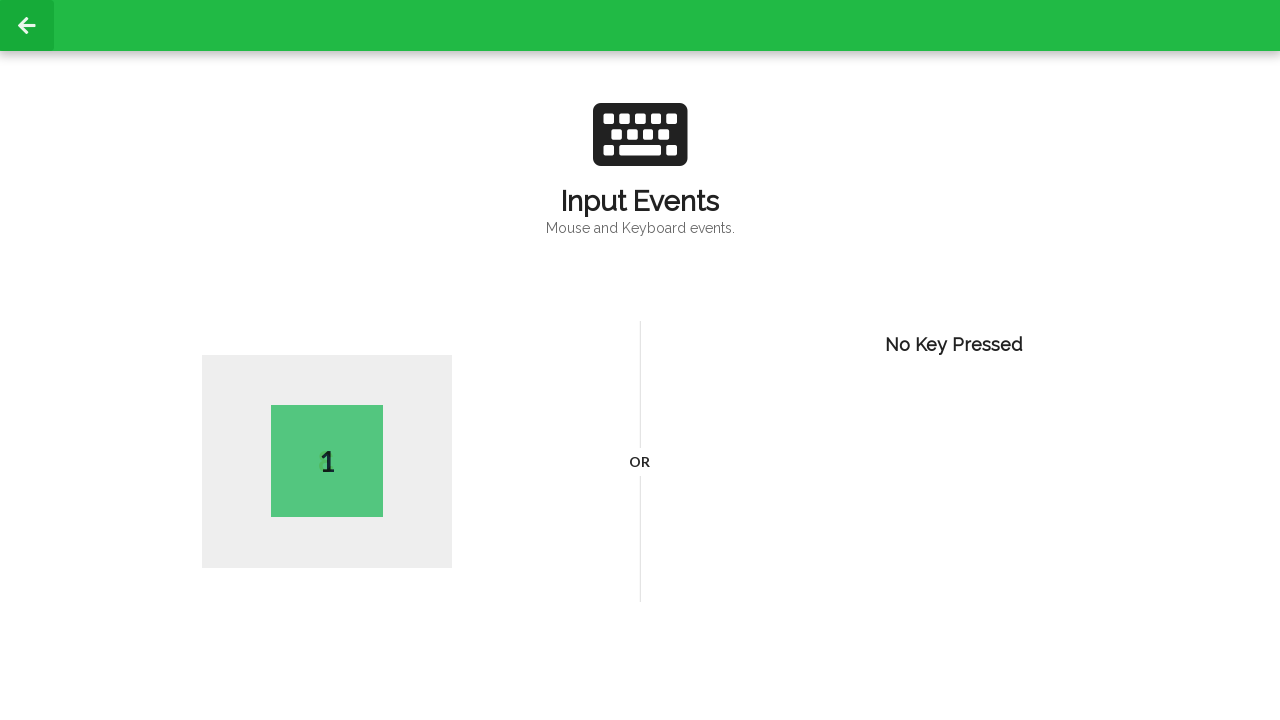

Typed 's' with Shift held down to produce uppercase 'S'
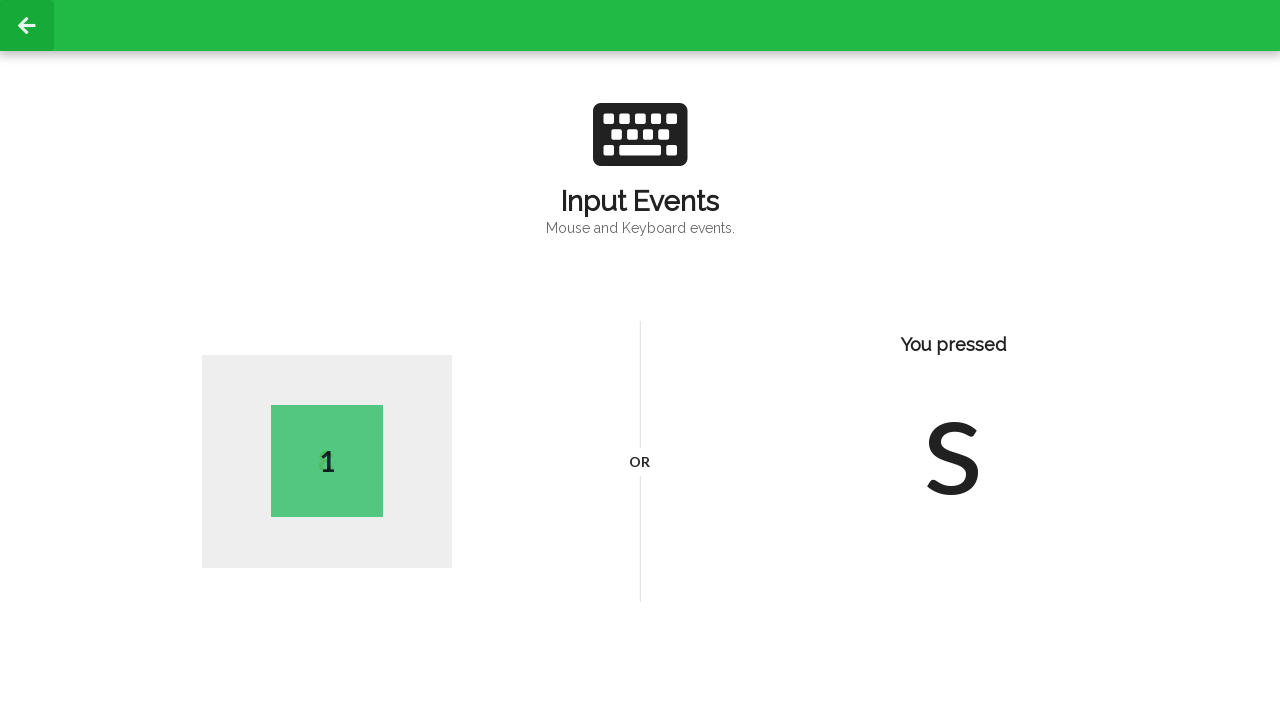

Released Shift key
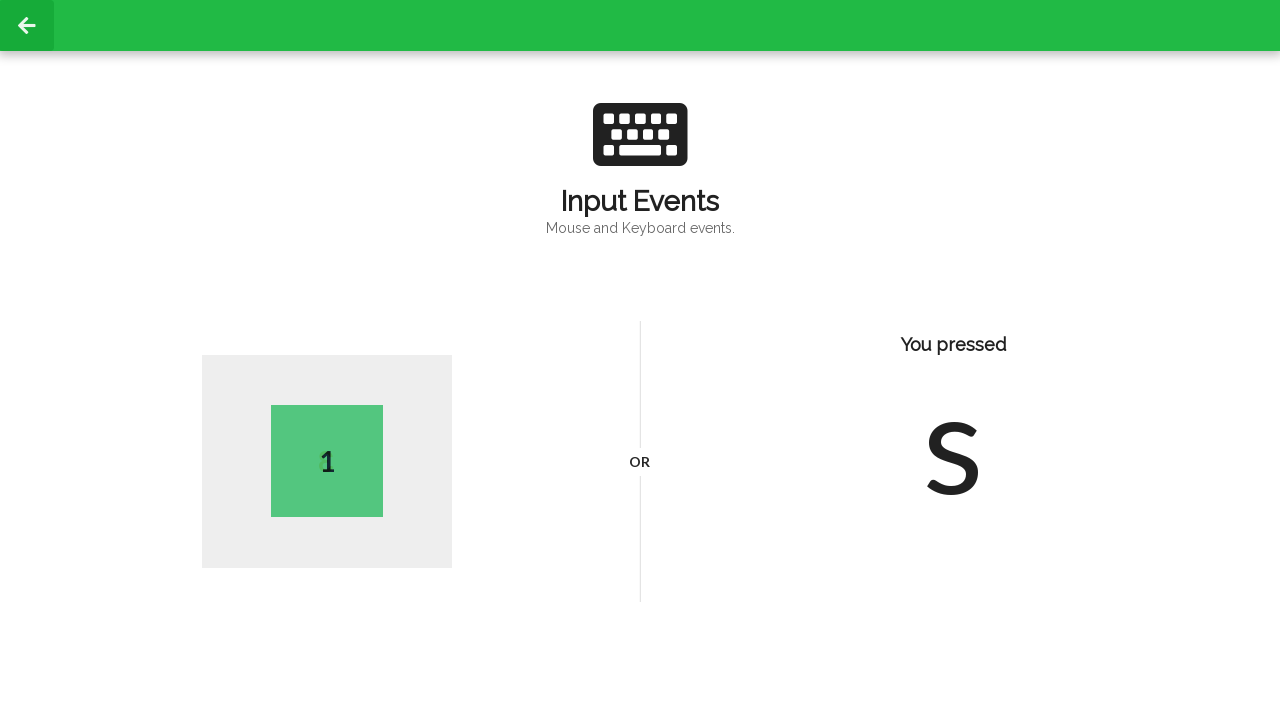

Pressed Control key down
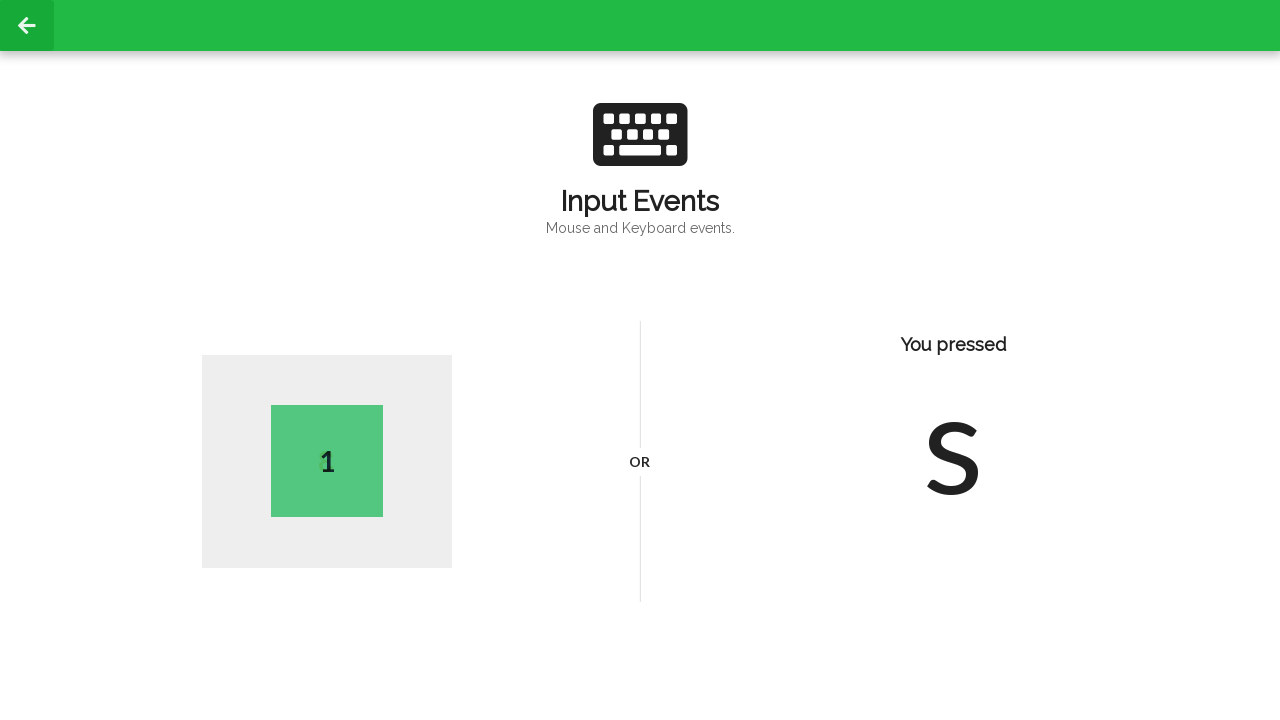

Pressed 'a' to select all text with Ctrl+A
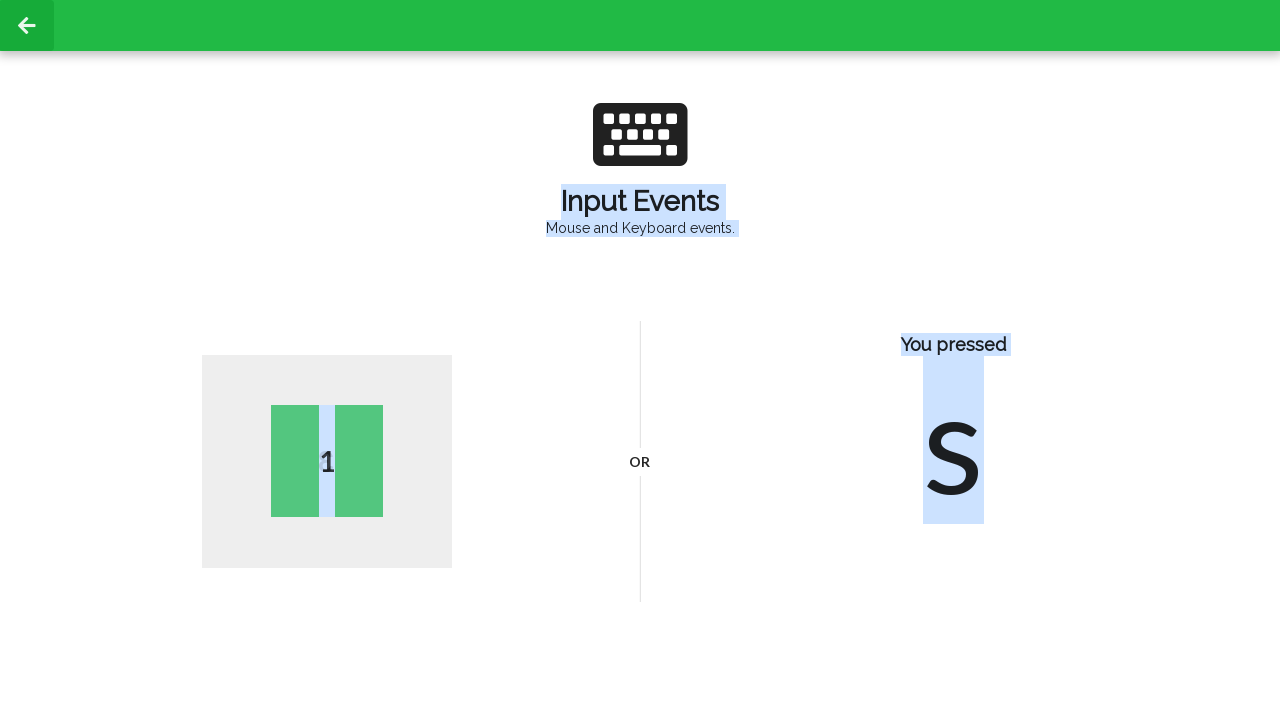

Pressed 'c' to copy selected text with Ctrl+C
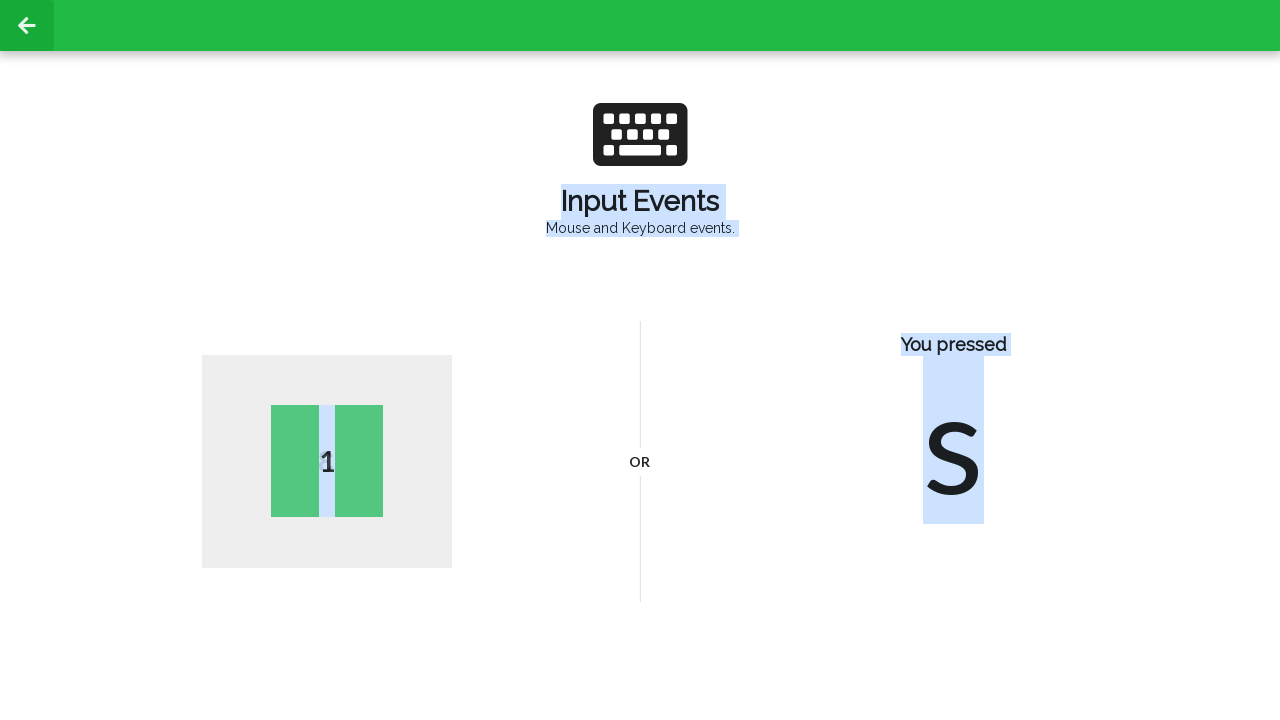

Released Control key
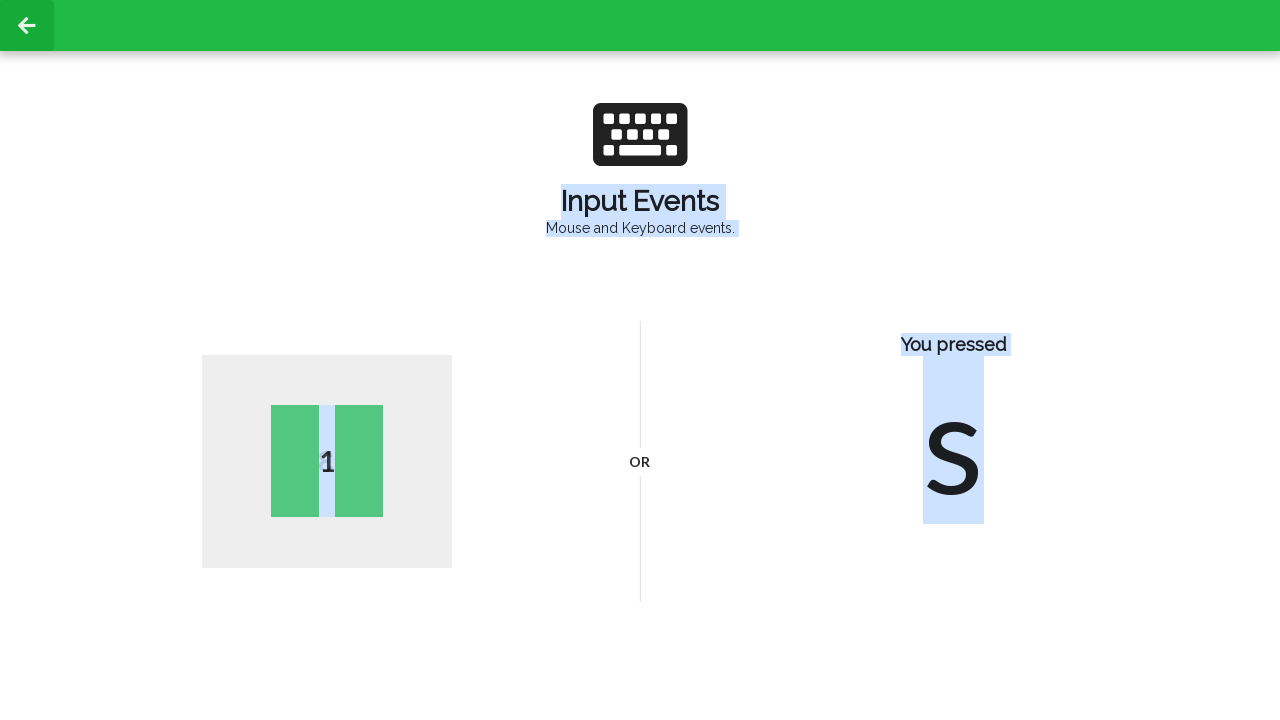

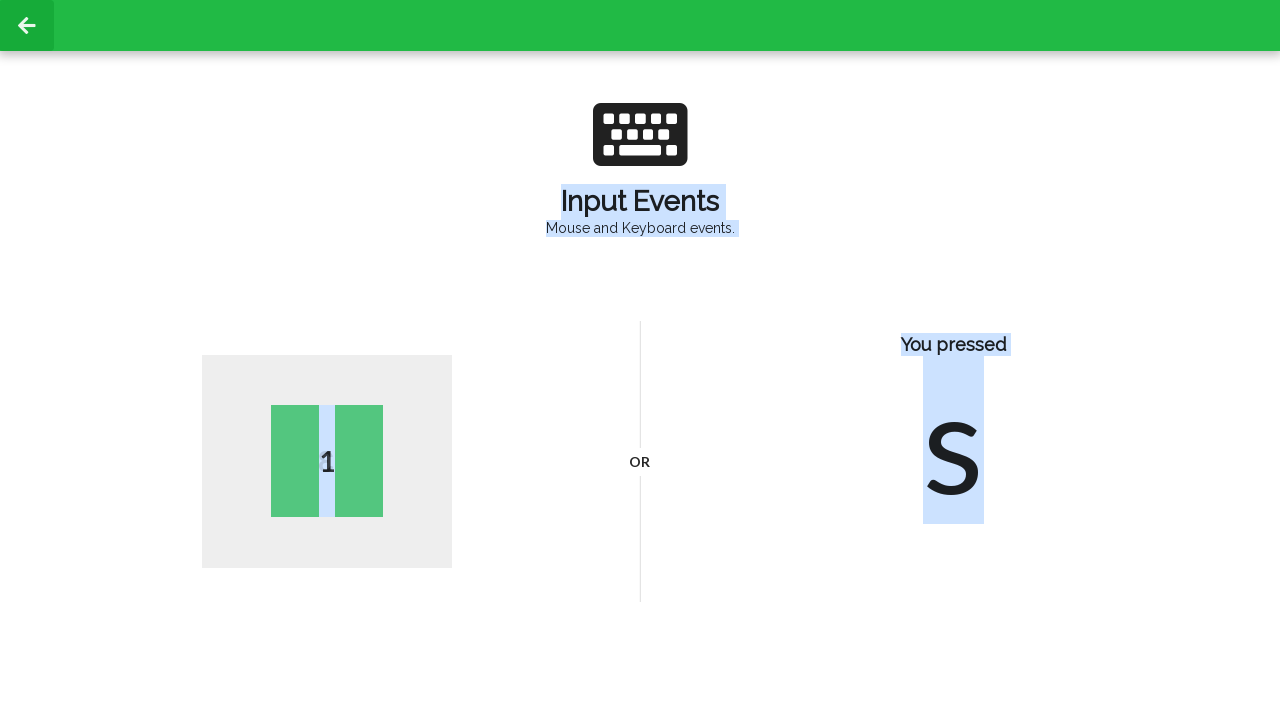